Tests JavaScript prompt functionality by triggering a prompt, entering text, and accepting it

Starting URL: https://the-internet.herokuapp.com/javascript_alerts

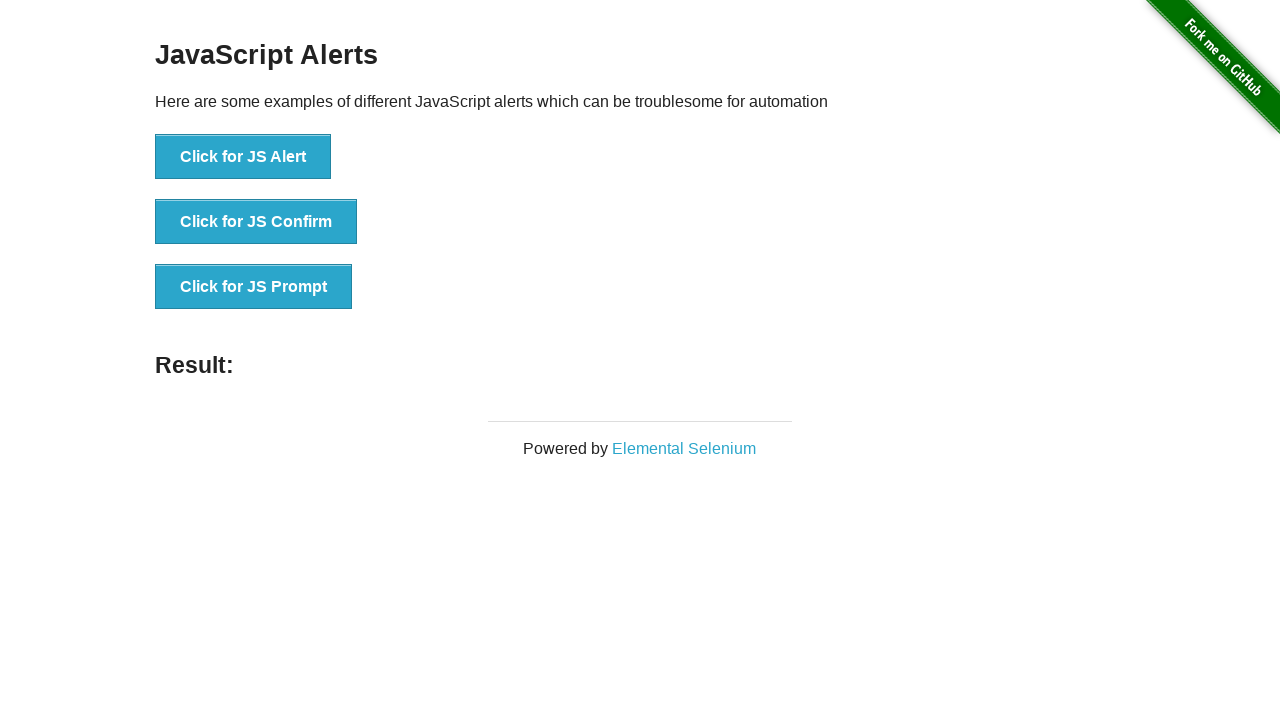

Clicked button to trigger JavaScript prompt at (254, 287) on xpath=//button[text()='Click for JS Prompt']
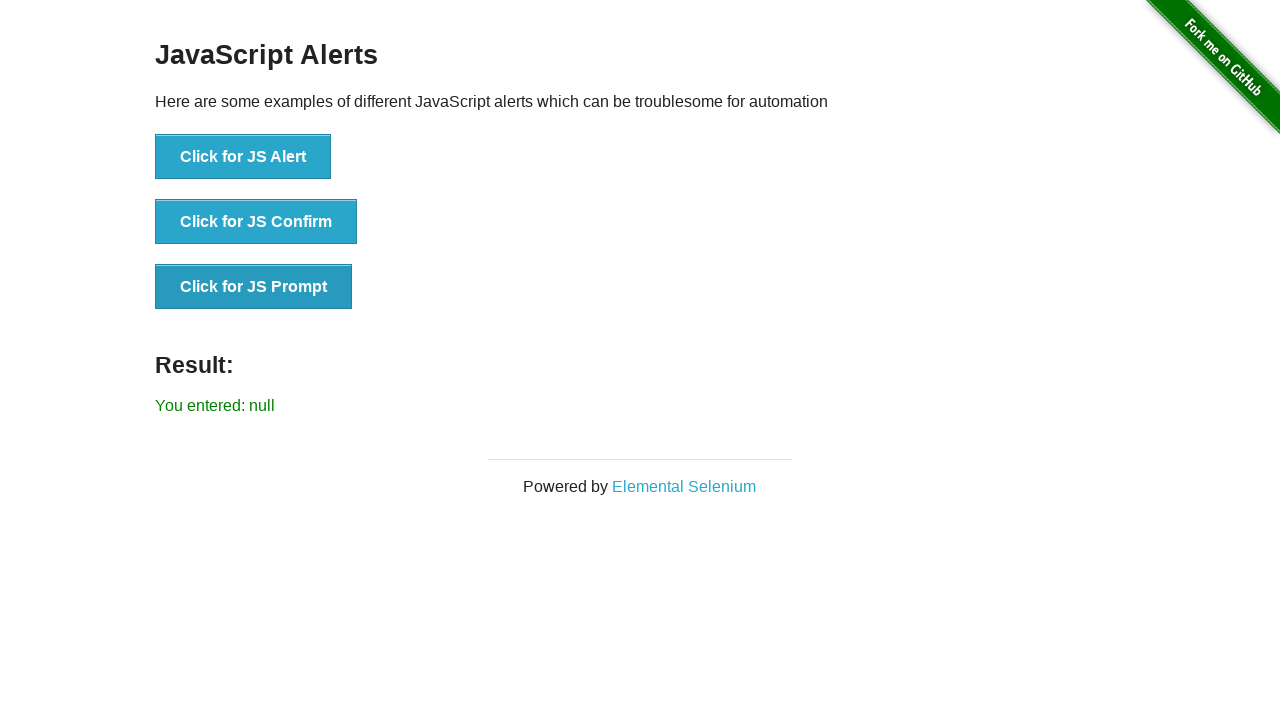

Set up dialog handler to accept prompt with text 'selenium'
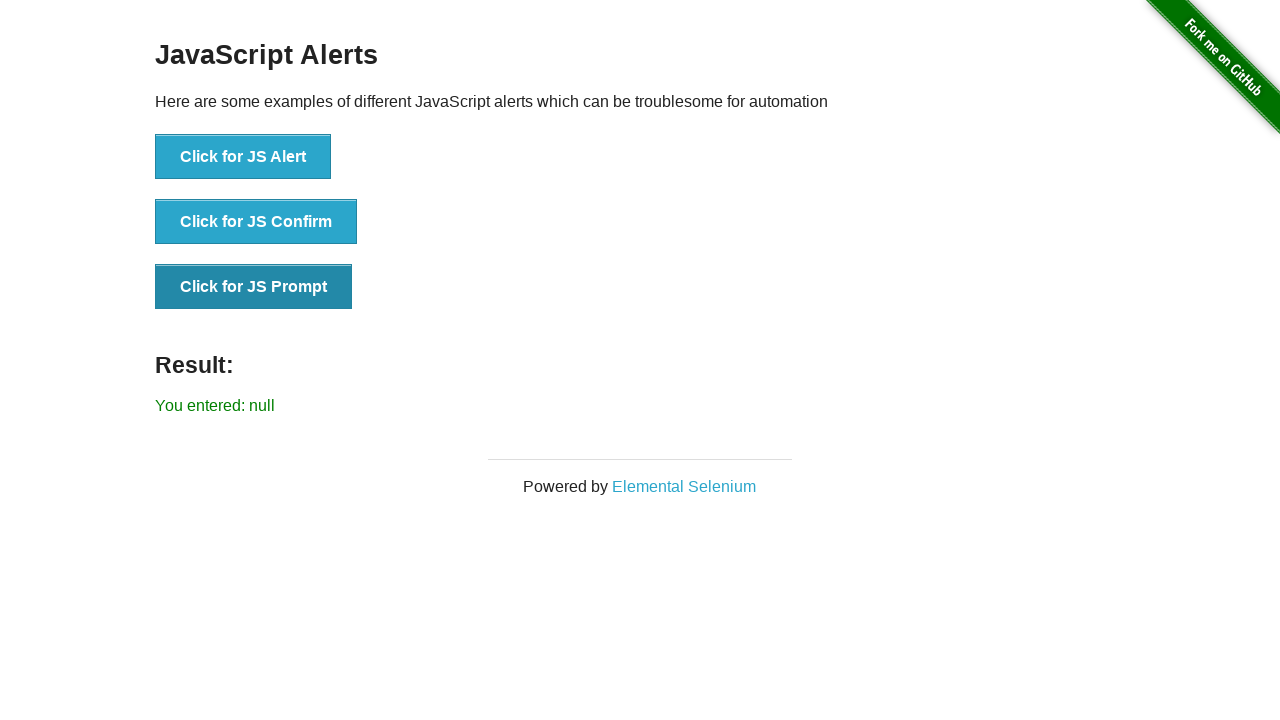

Clicked button again to trigger prompt with handler active at (254, 287) on xpath=//button[text()='Click for JS Prompt']
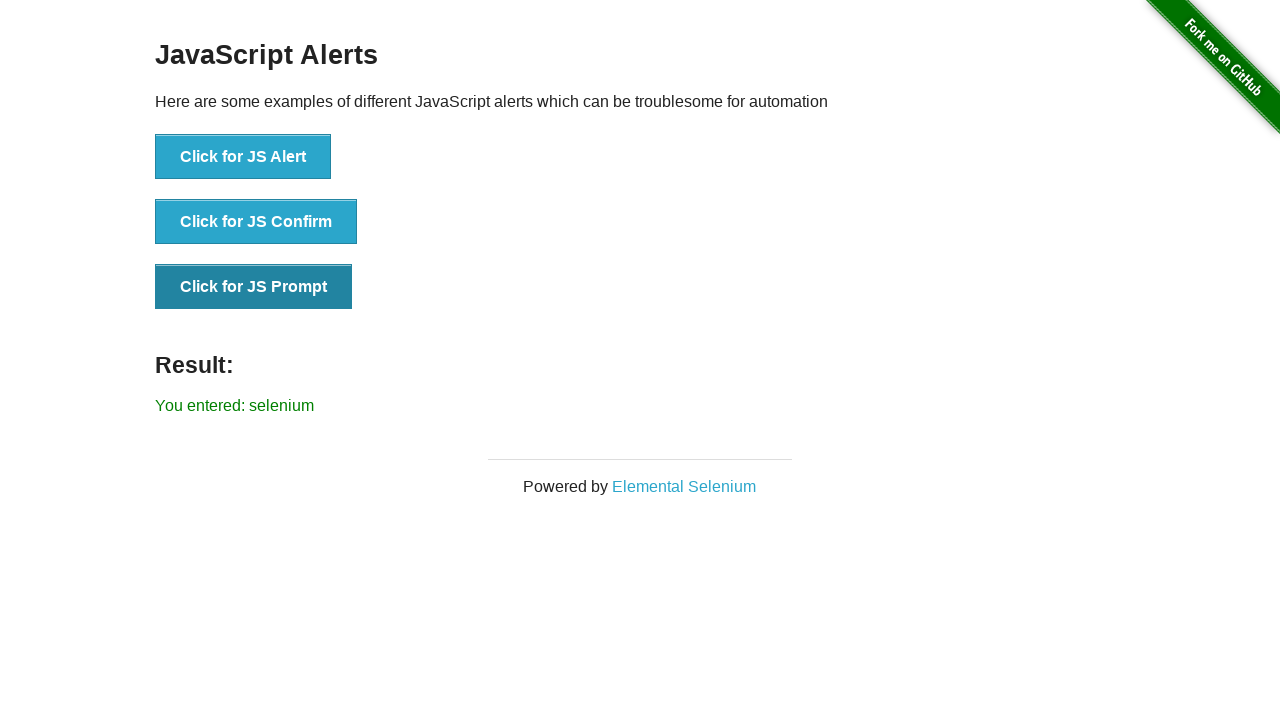

Waited for result element to appear
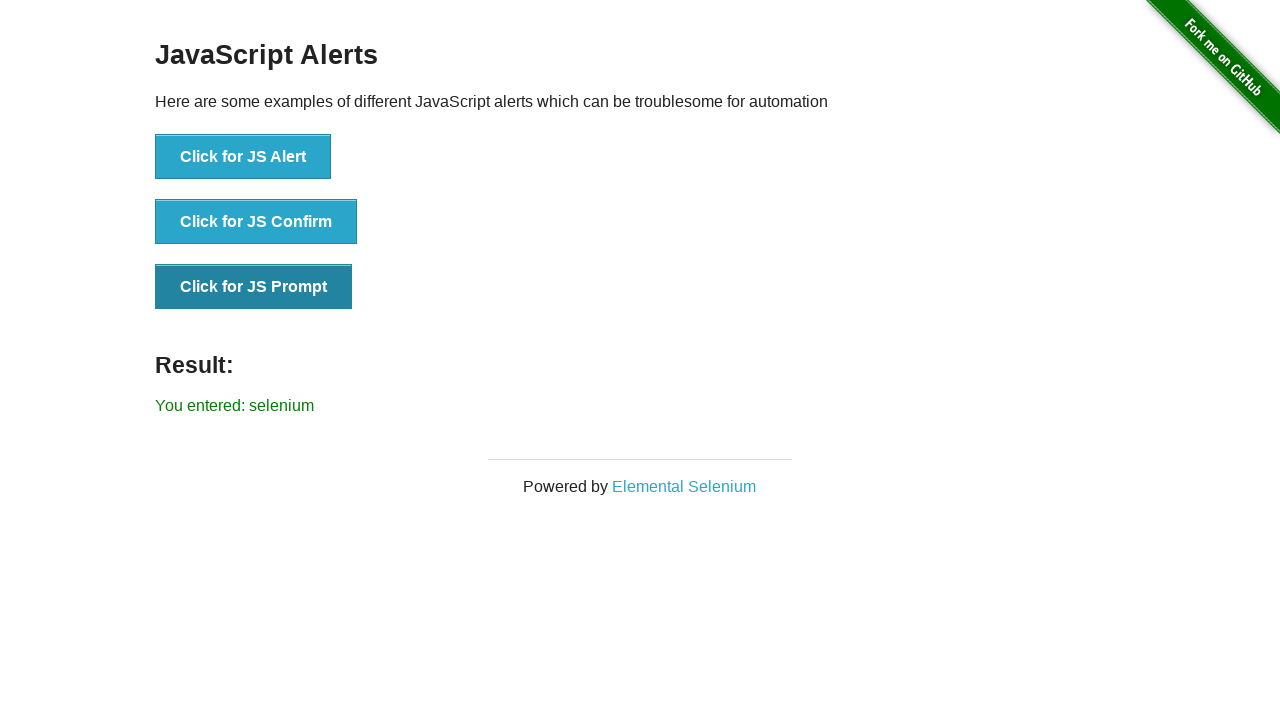

Retrieved result text content
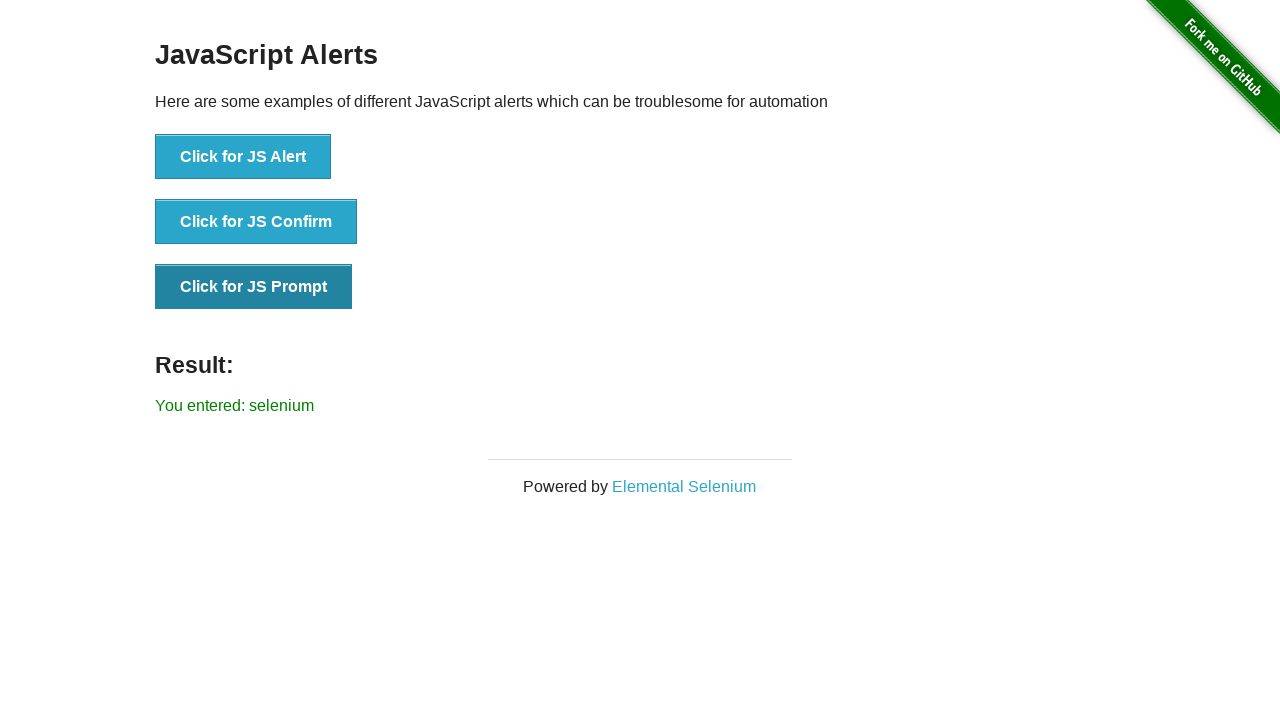

Printed result: You entered: selenium
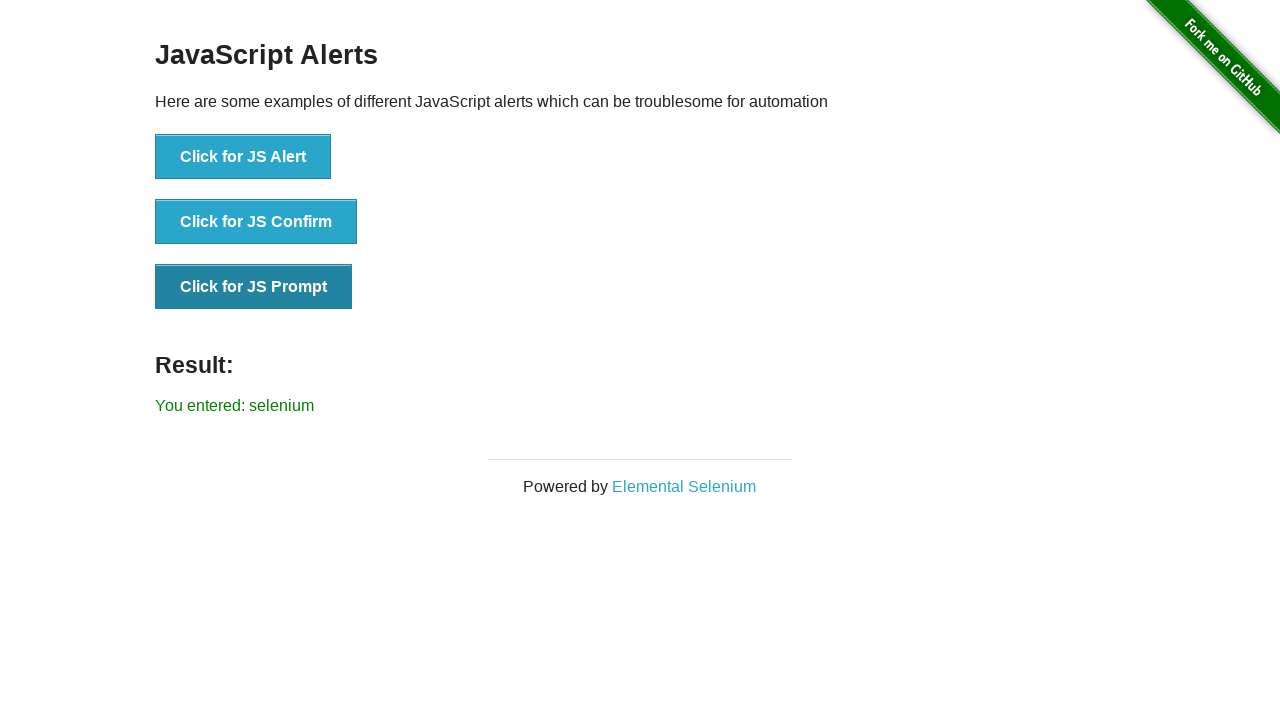

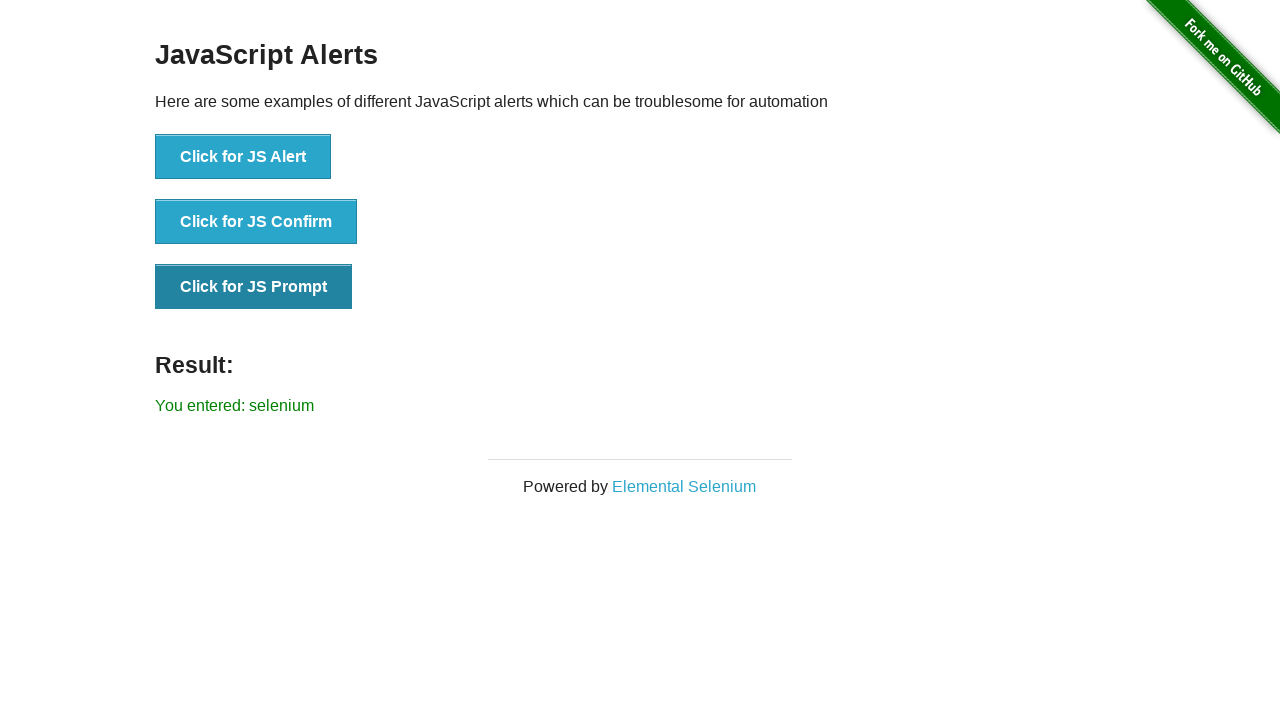